Tests search functionality by entering a search term and verifying that all returned product descriptions contain the search word.

Starting URL: https://teststore.automationtesting.co.uk/index.php

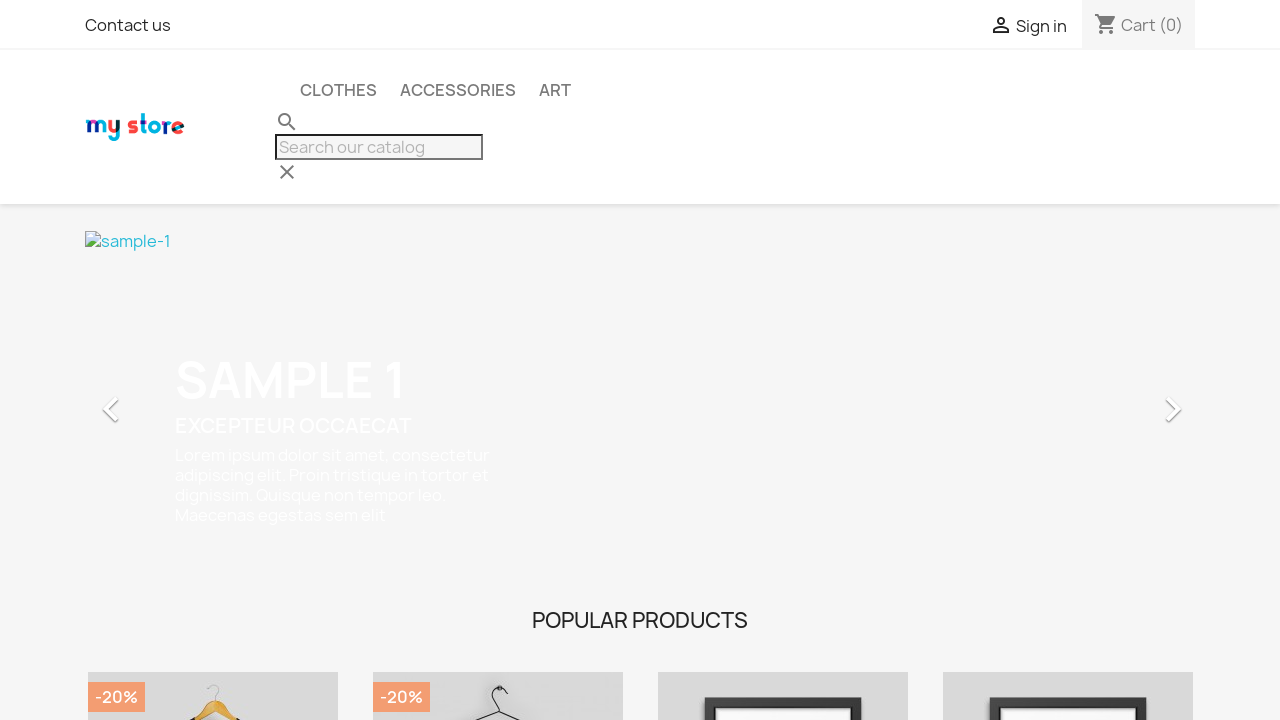

Filled search field with 'Mug' on [aria-label="Search"]
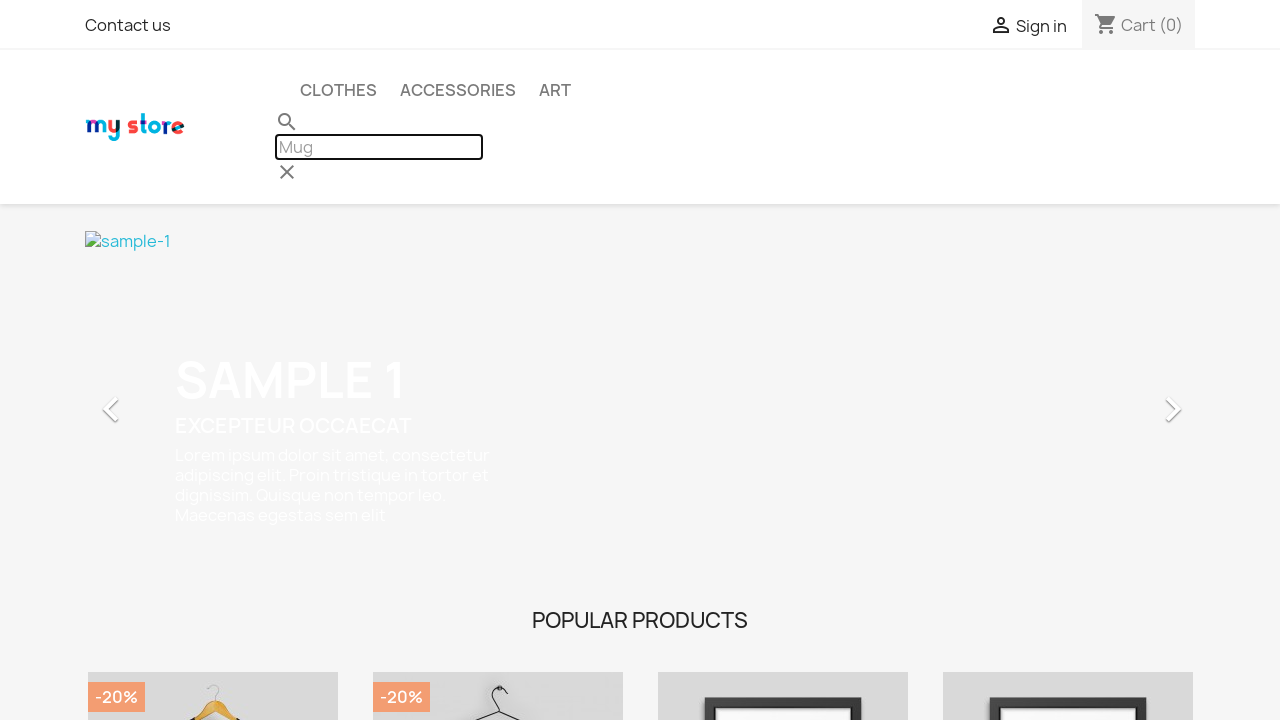

Pressed Enter to submit search
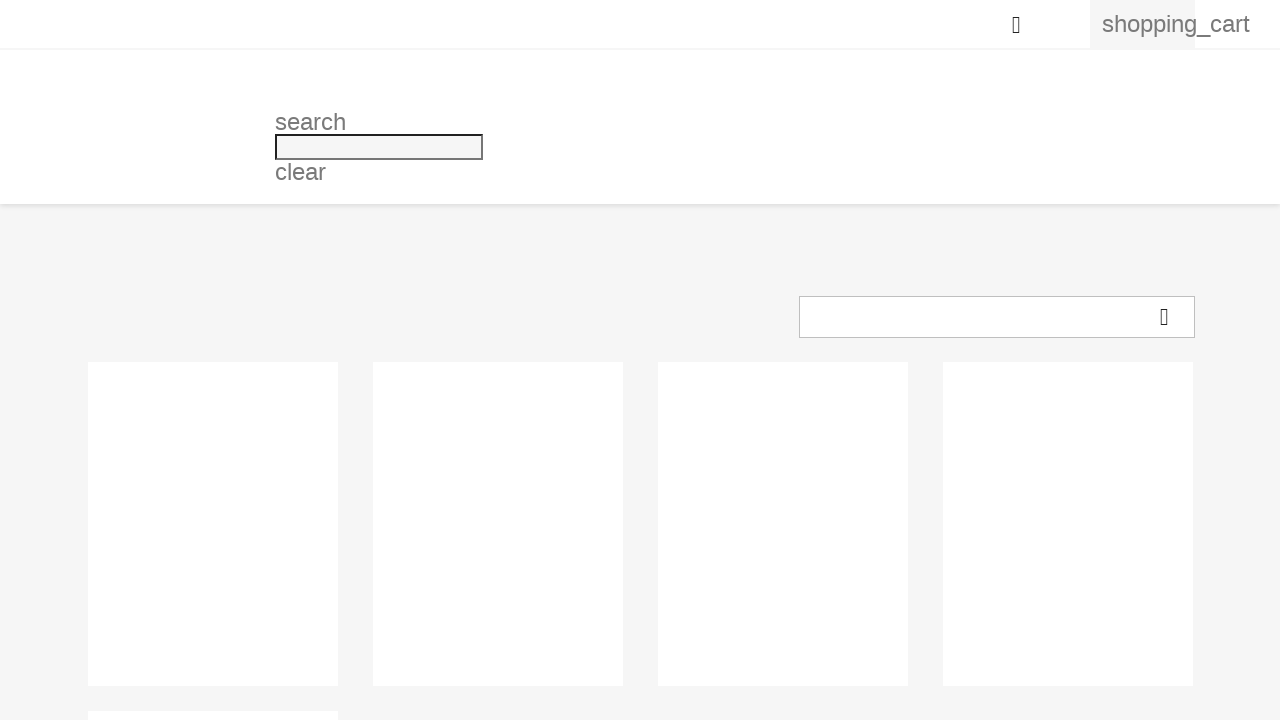

Search results loaded and product descriptions are visible
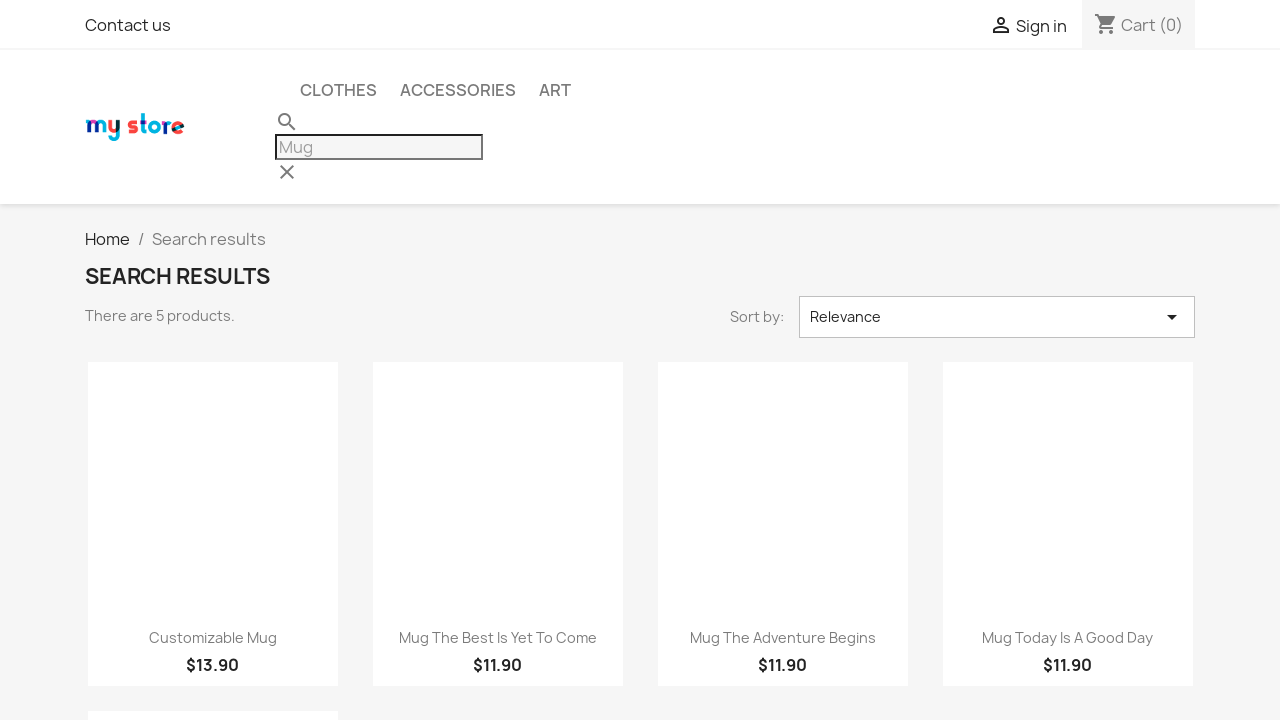

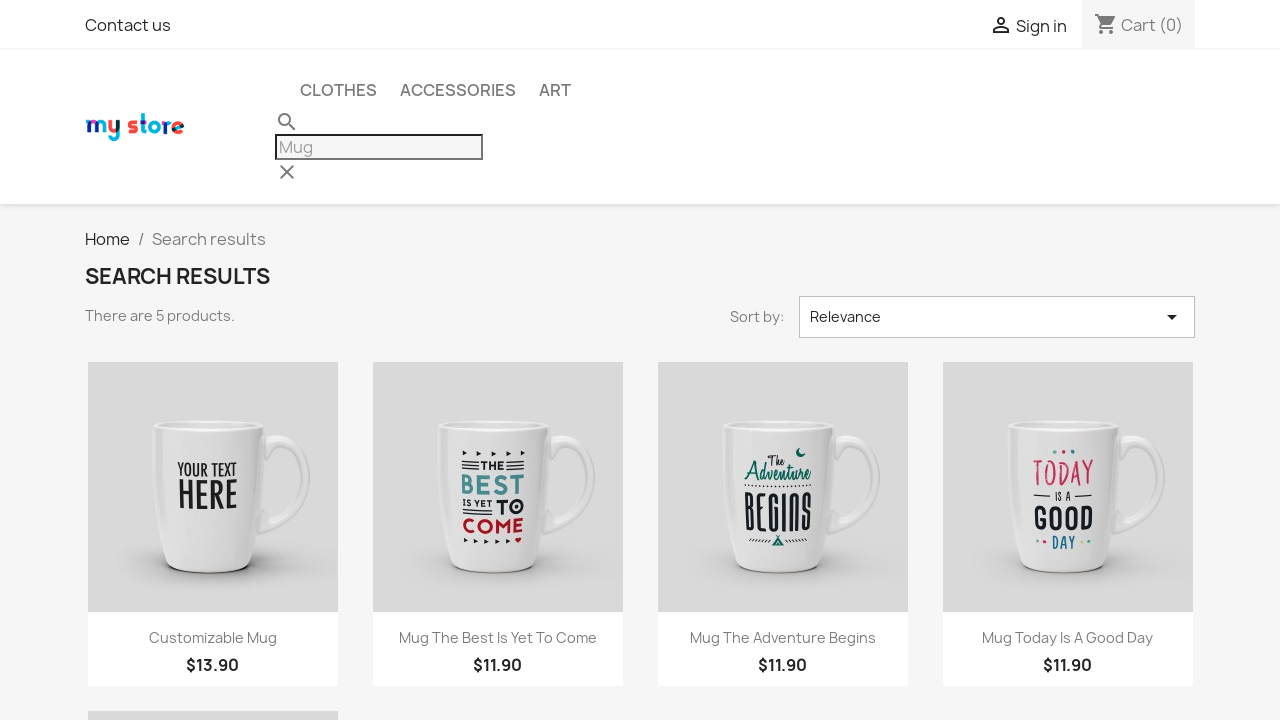